Verifies the "Remember me" checkbox label text and "Forgot password" link text and href attribute on the NextBaseCRM login page without performing any authentication.

Starting URL: https://login1.nextbasecrm.com

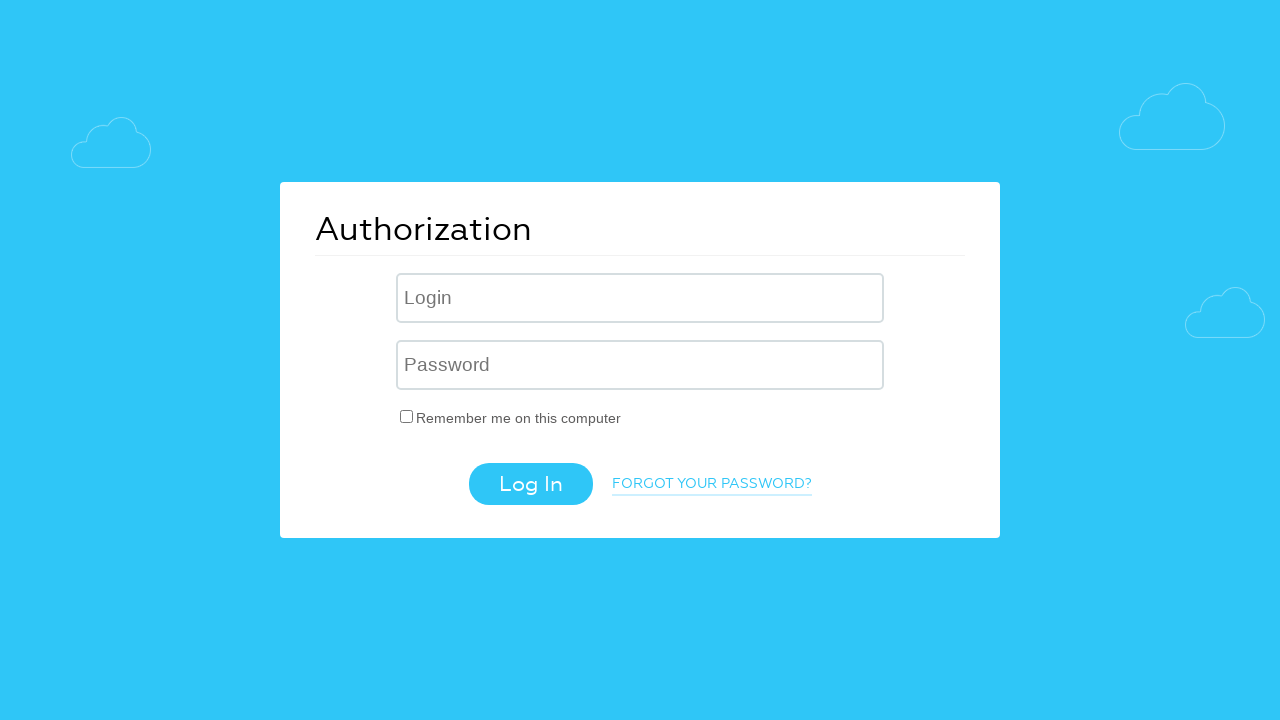

Waited for login page to load - 'Remember me' checkbox label selector found
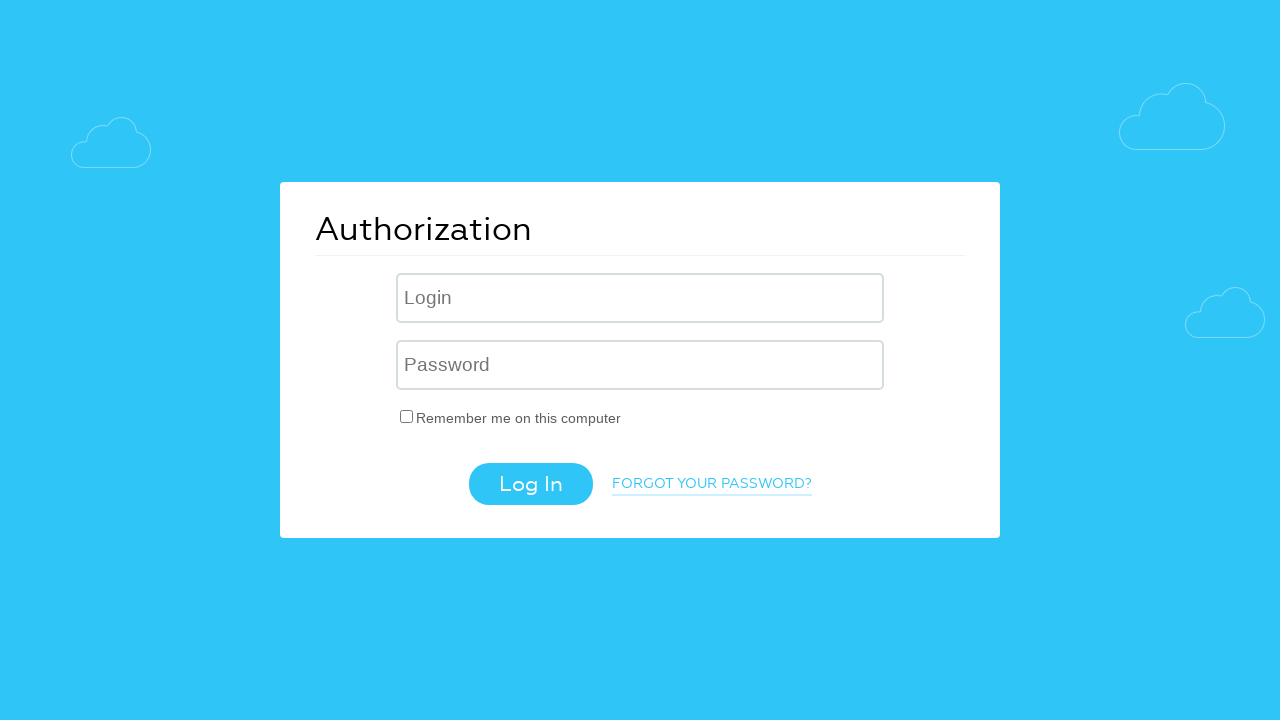

Located 'Remember me' checkbox label element
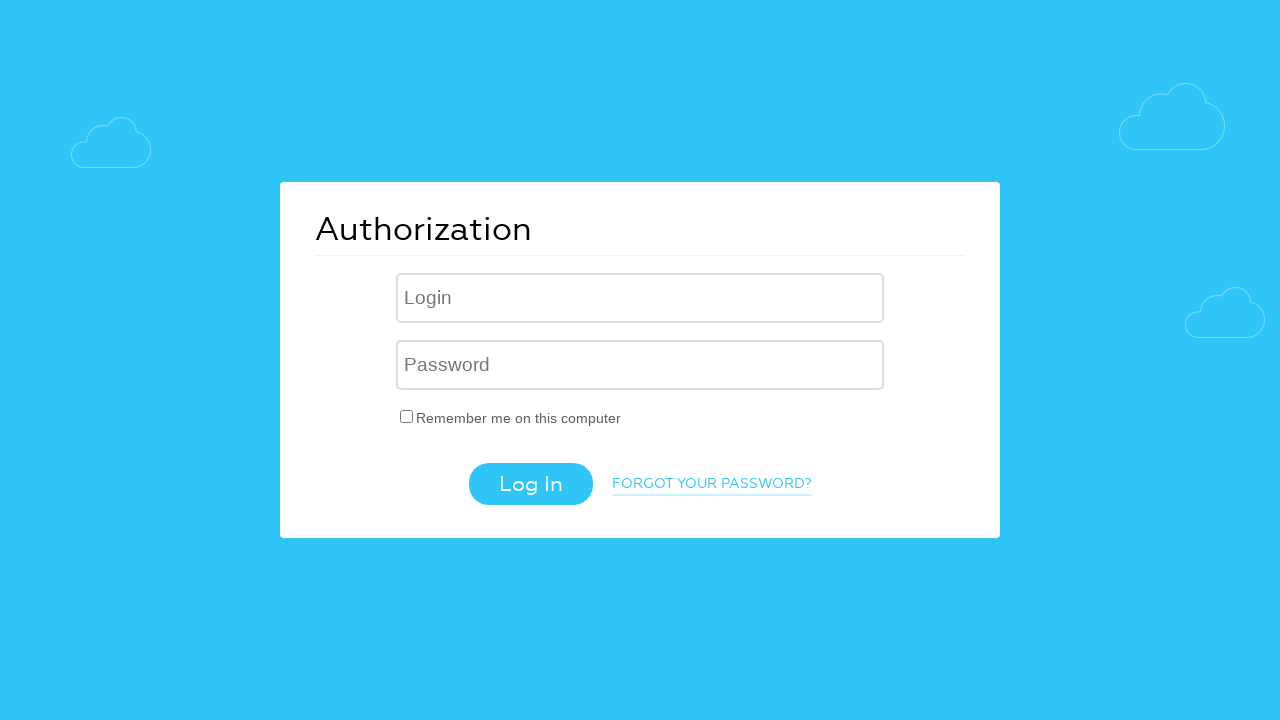

Retrieved 'Remember me' label text: 'Remember me on this computer'
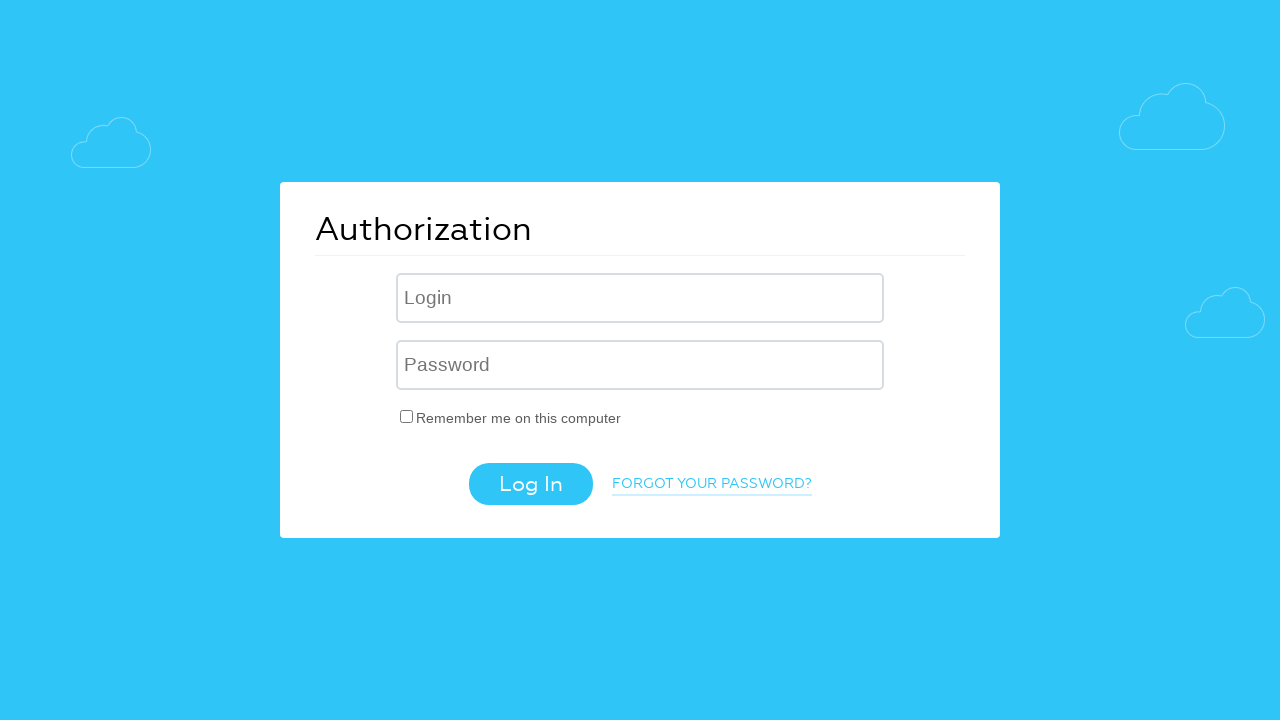

Verified 'Remember me' label text matches expected value
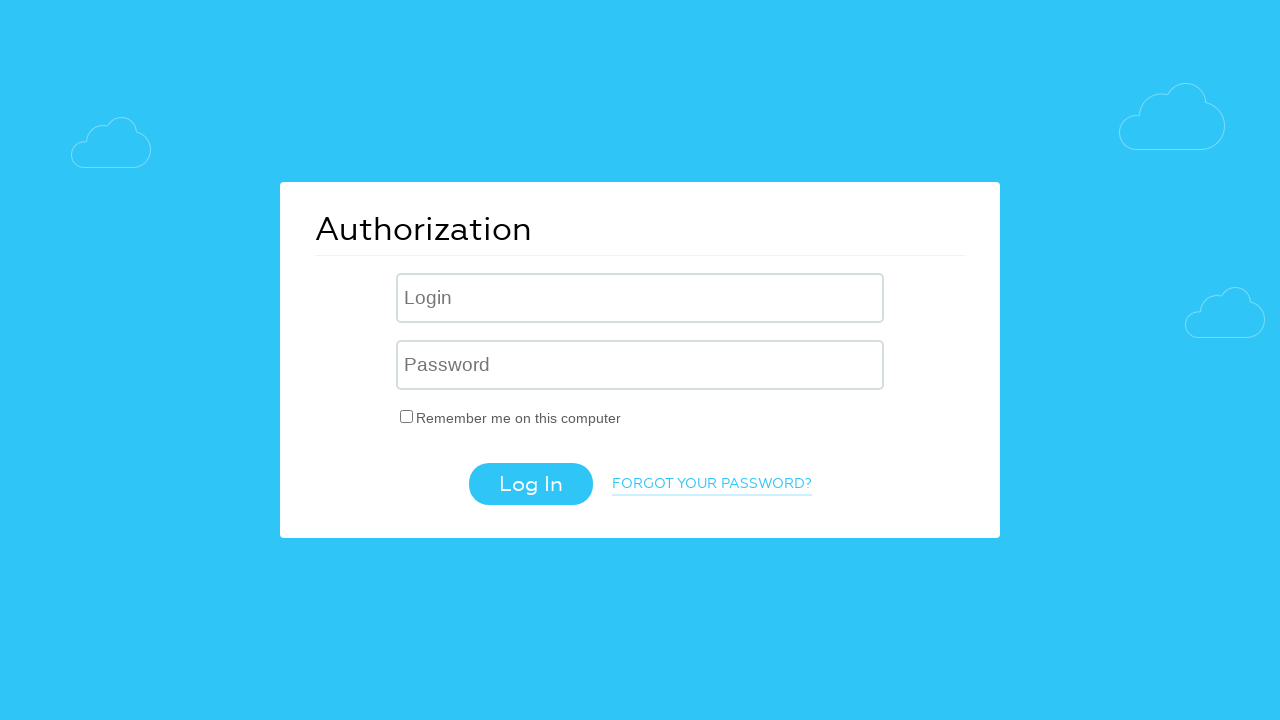

Located 'Forgot password' link element
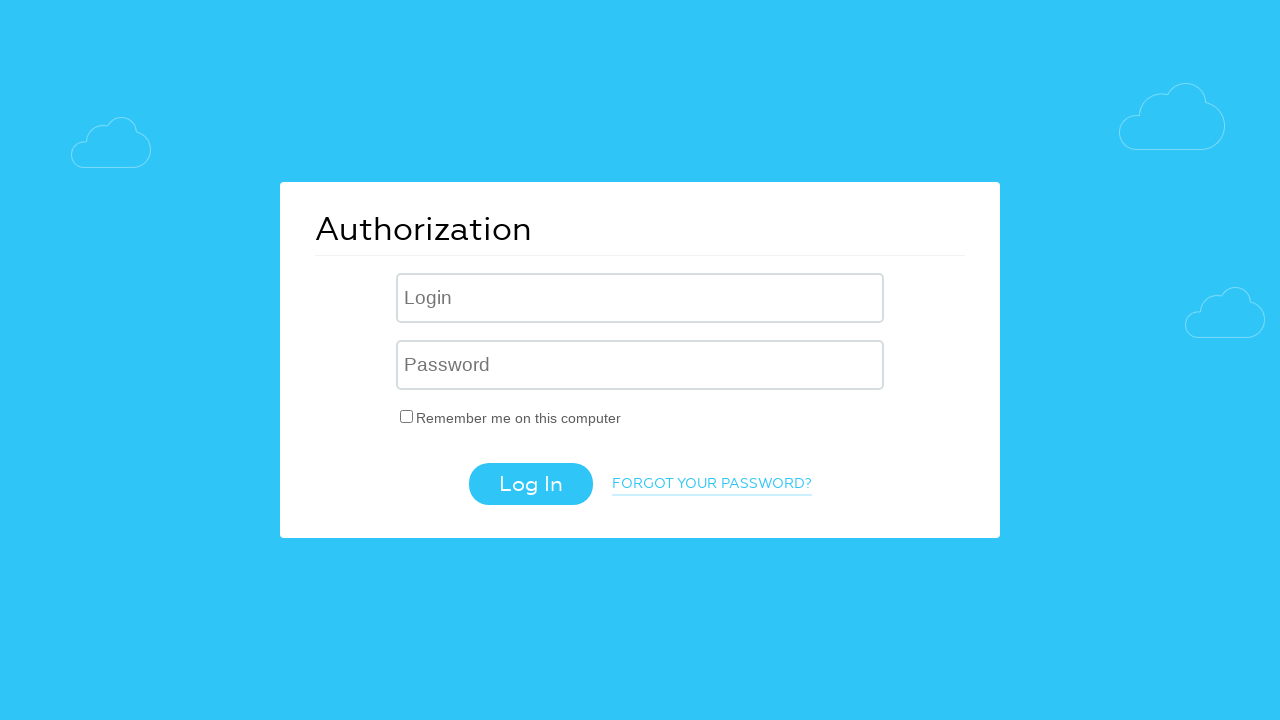

Retrieved 'Forgot password' link text: 'Forgot your password?'
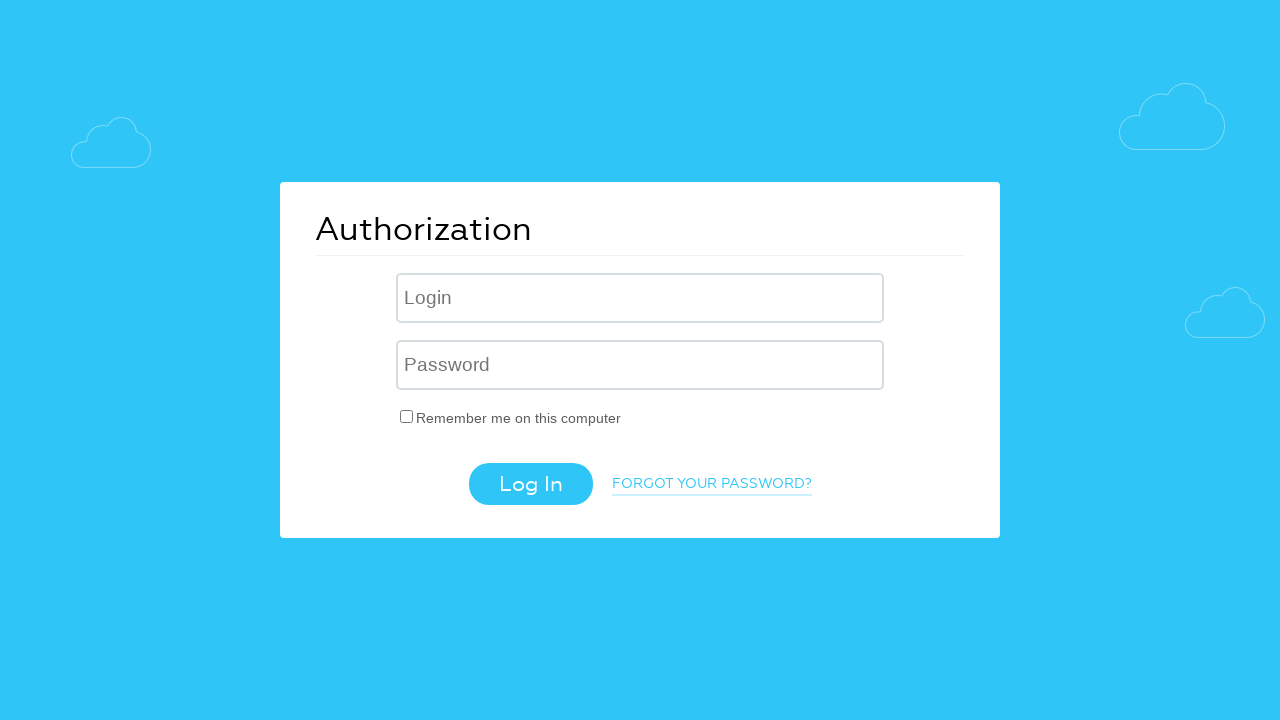

Verified 'Forgot password' link text contains expected value
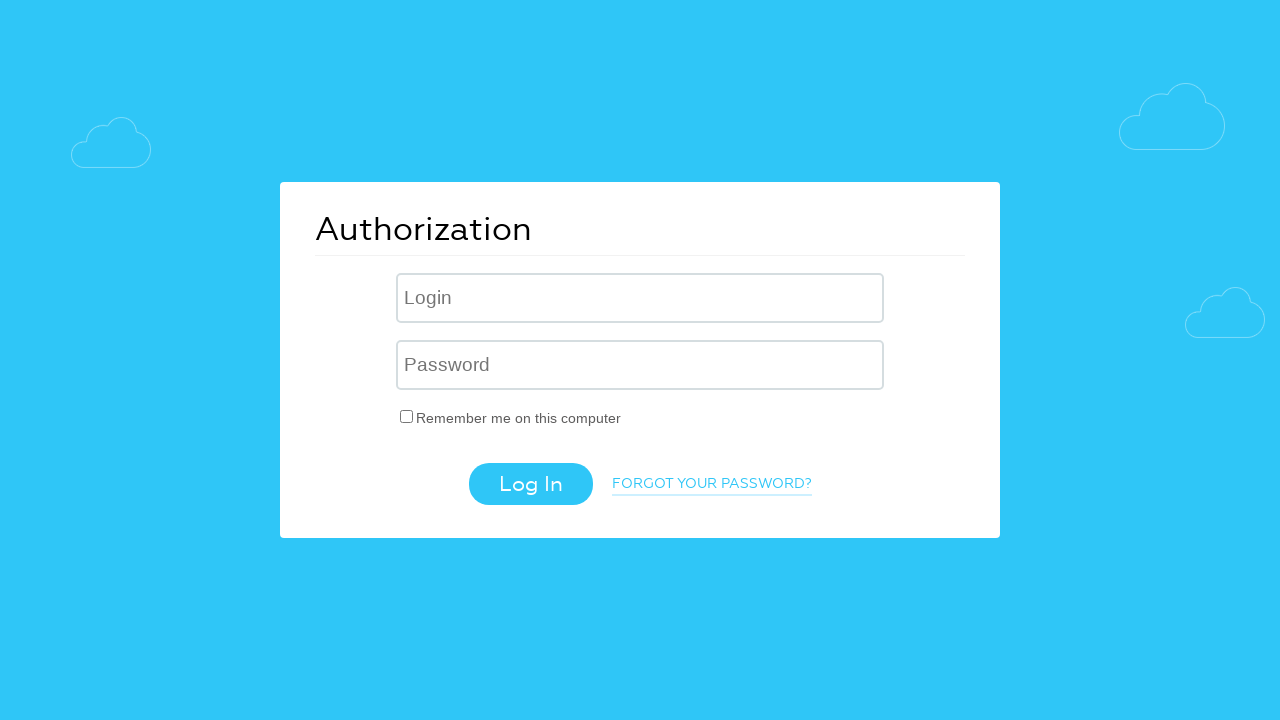

Retrieved 'Forgot password' link href attribute: '/?forgot_password=yes'
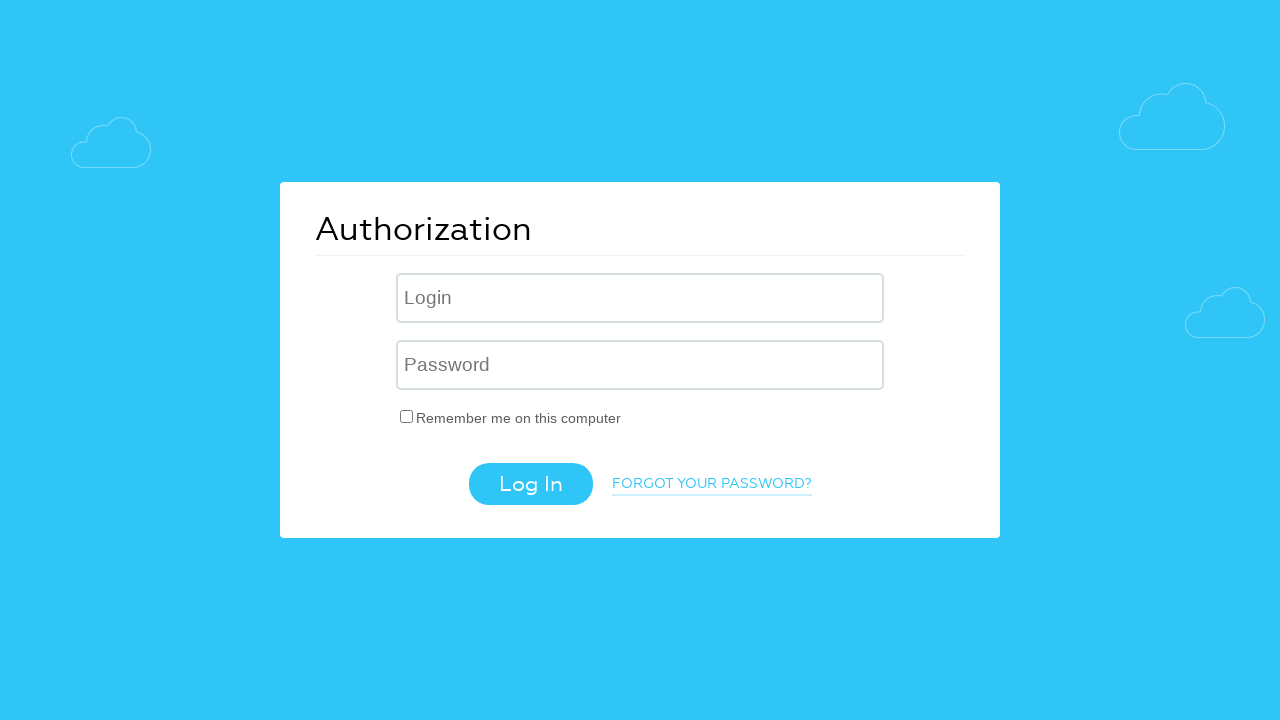

Verified 'Forgot password' link href attribute contains expected parameter
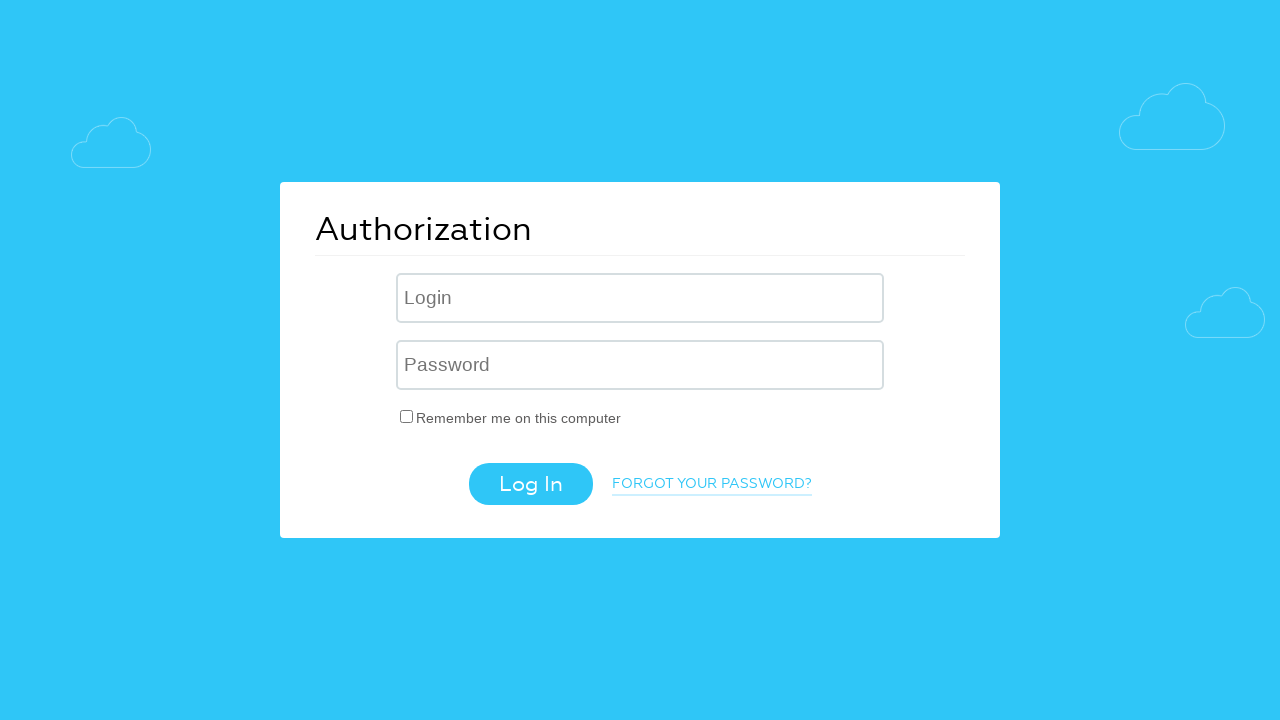

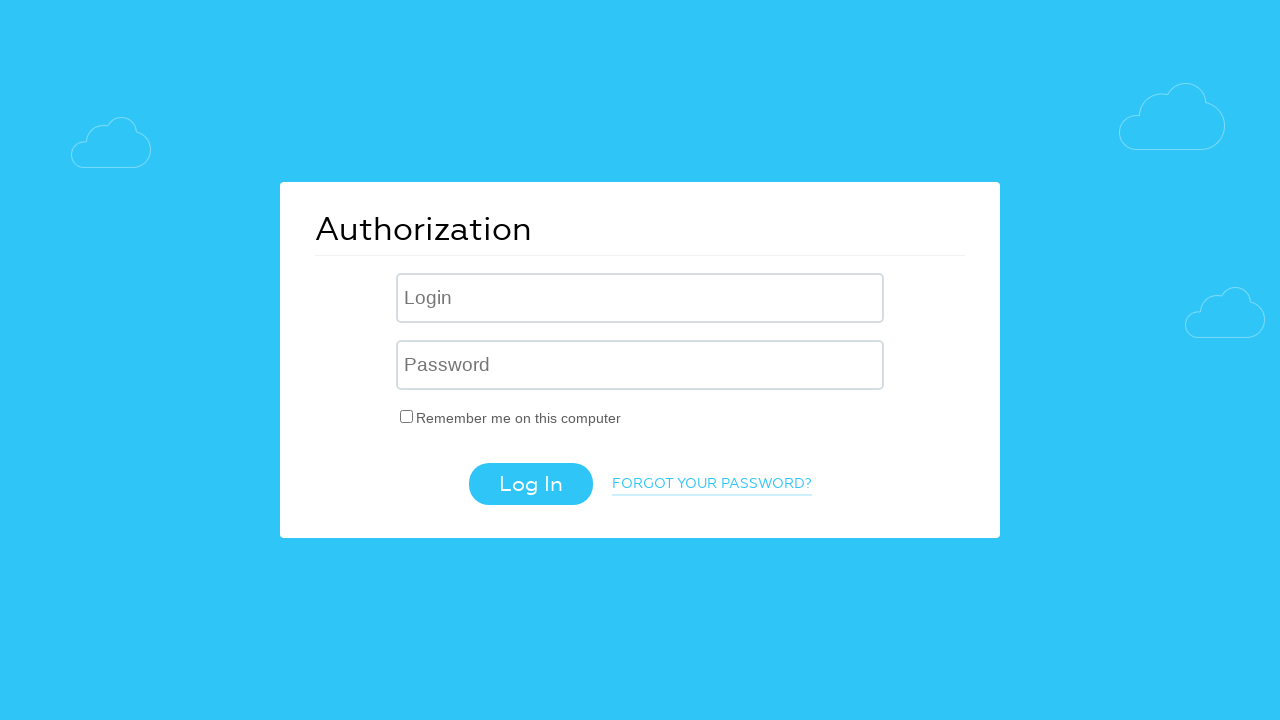